Tests form validation when submitting without an email, filling only name, phone number, and message fields, then clicking submit to trigger validation.

Starting URL: https://ancabota09.wixsite.com/intern/contact

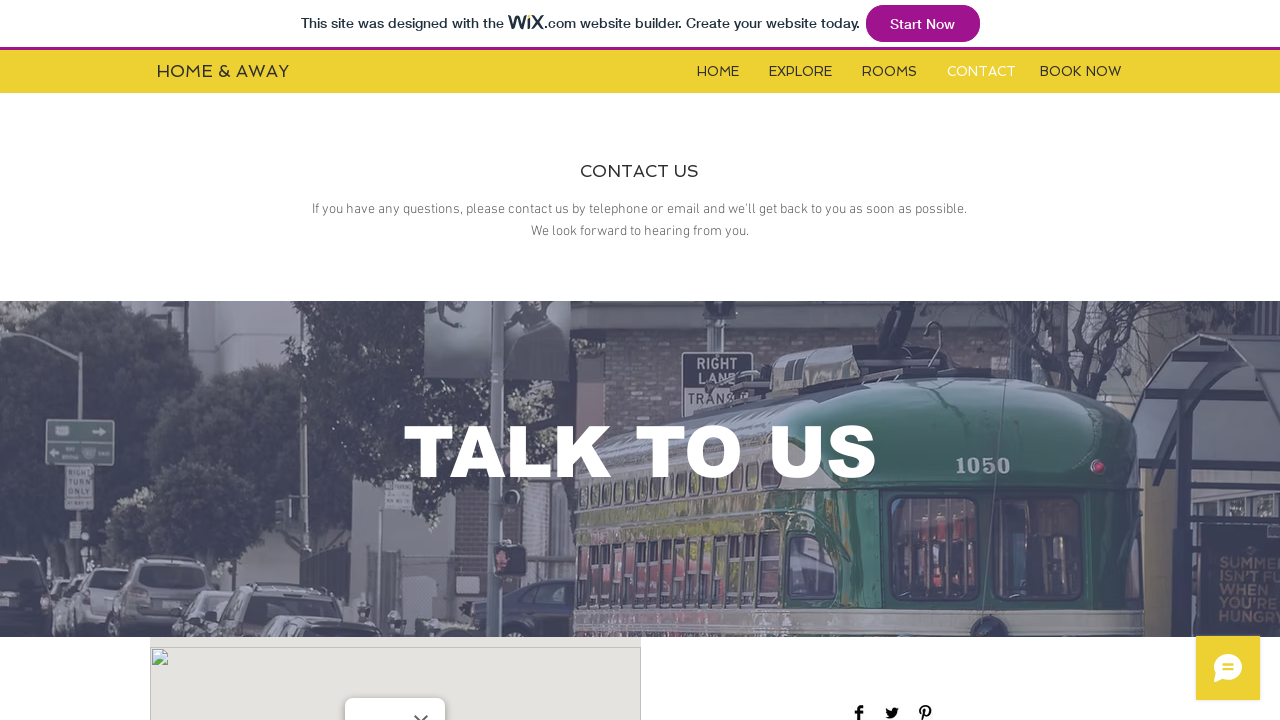

Scrolled down 350px to reveal the contact form
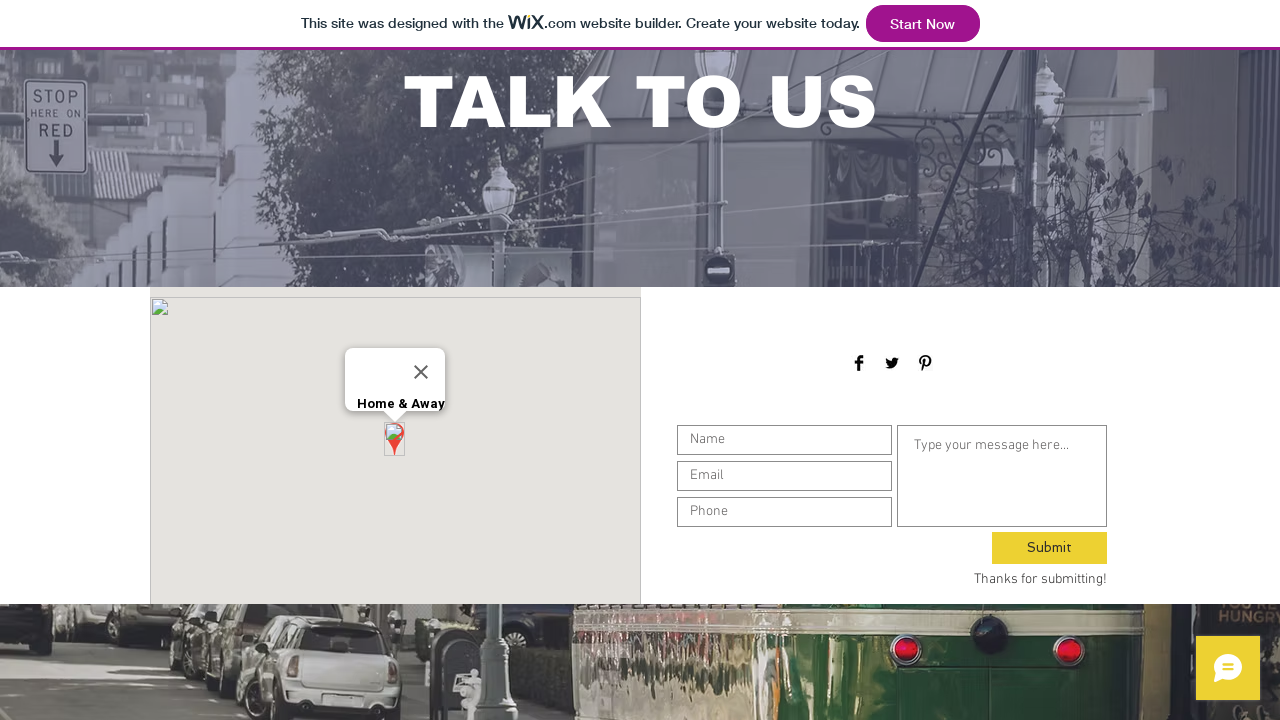

Name field became visible
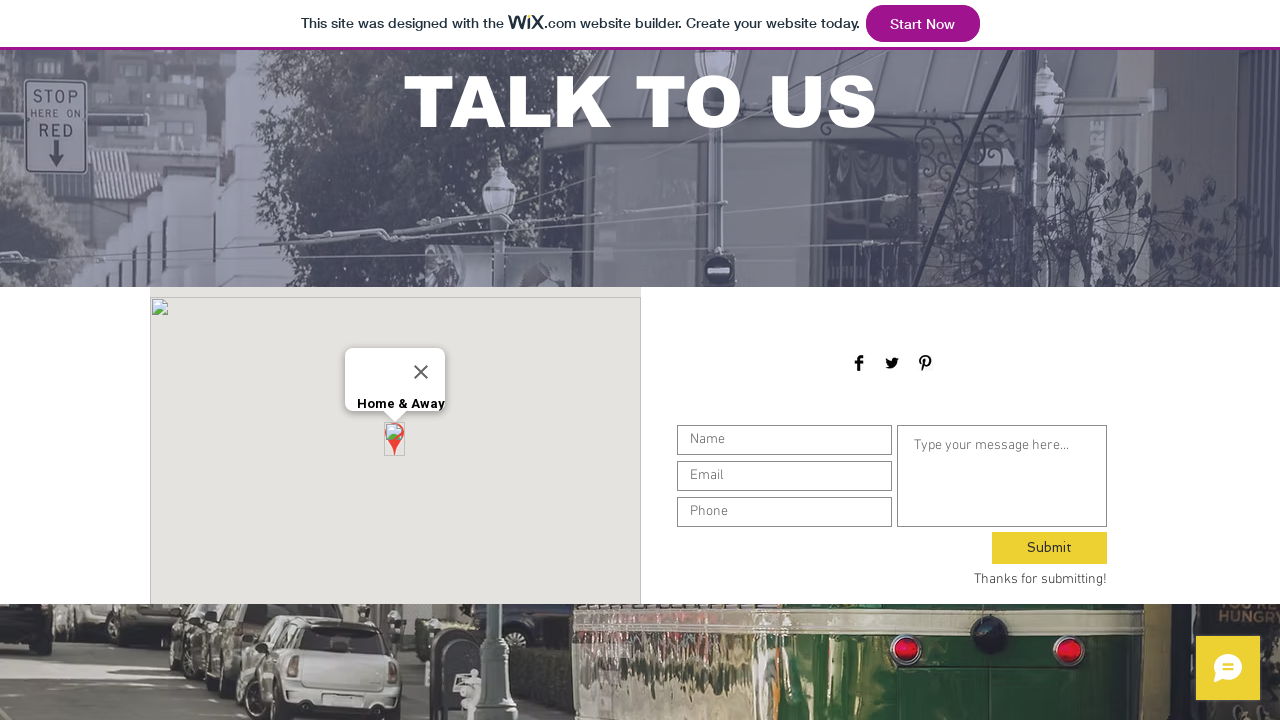

Filled name field with 'John McGinn' on #input_comp-jxbsa1e9
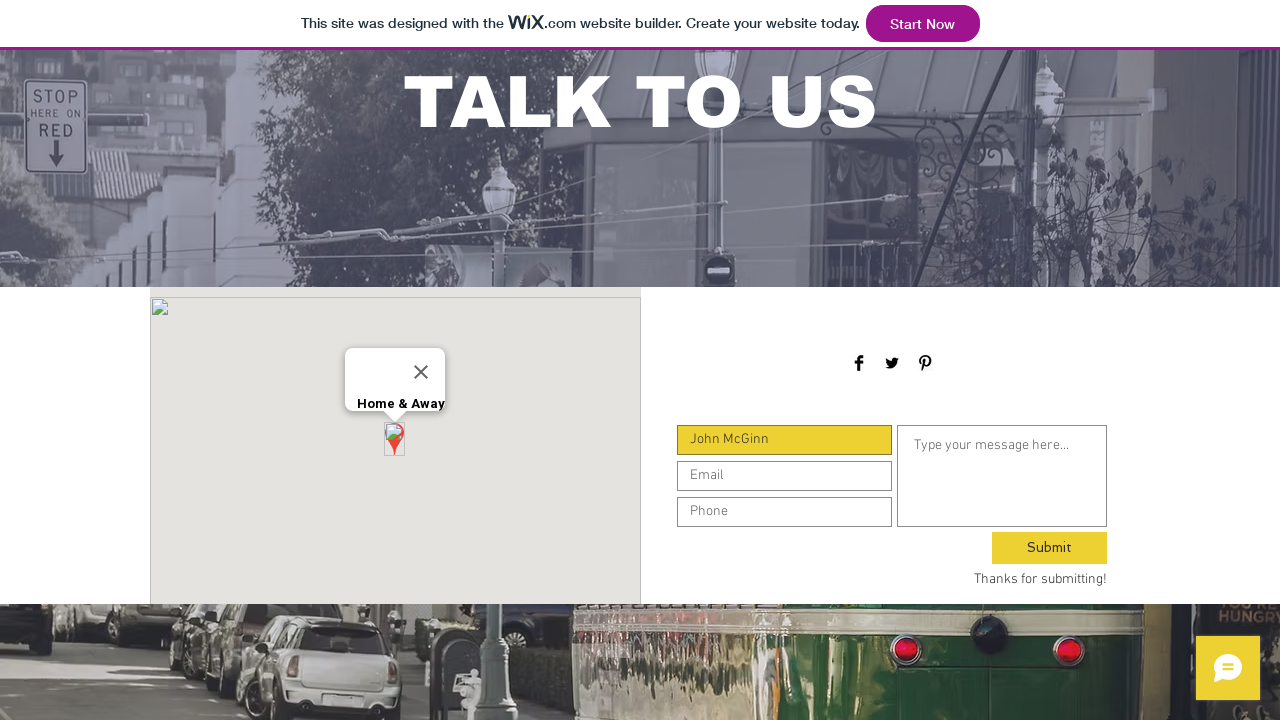

Phone number field became visible
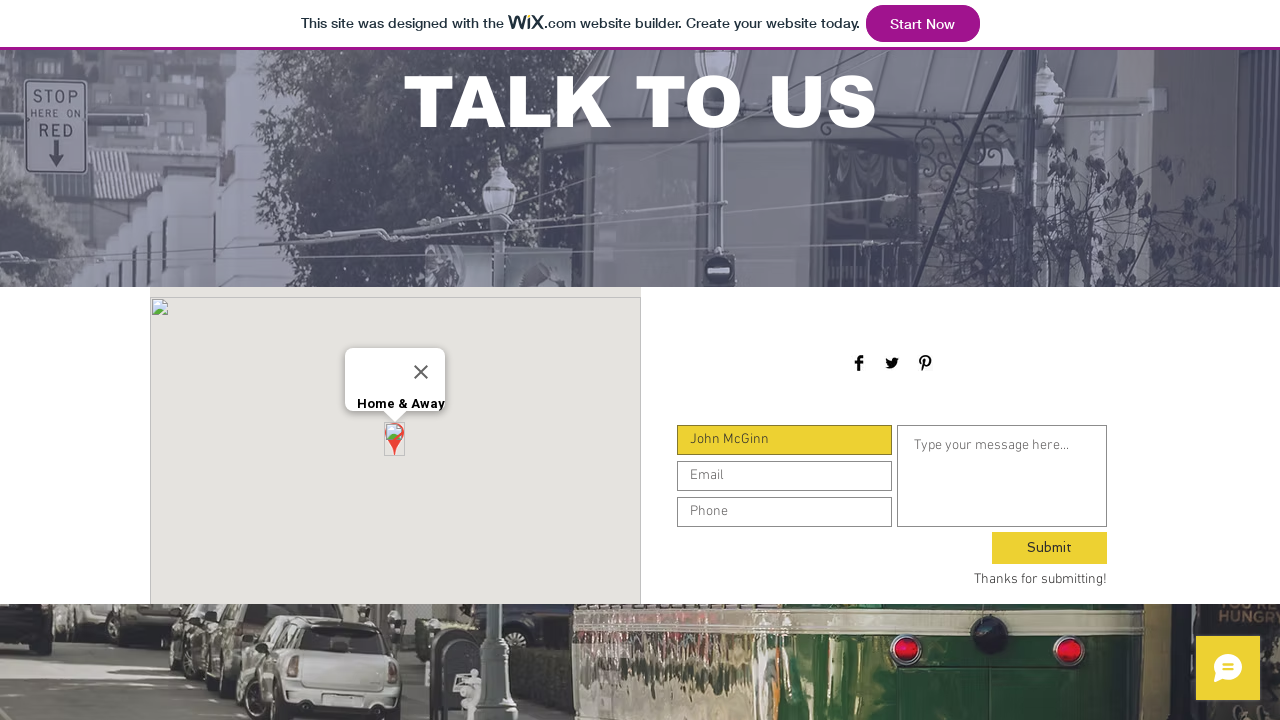

Filled phone number field with '40779852552' on #input_comp-jxbsa1ev
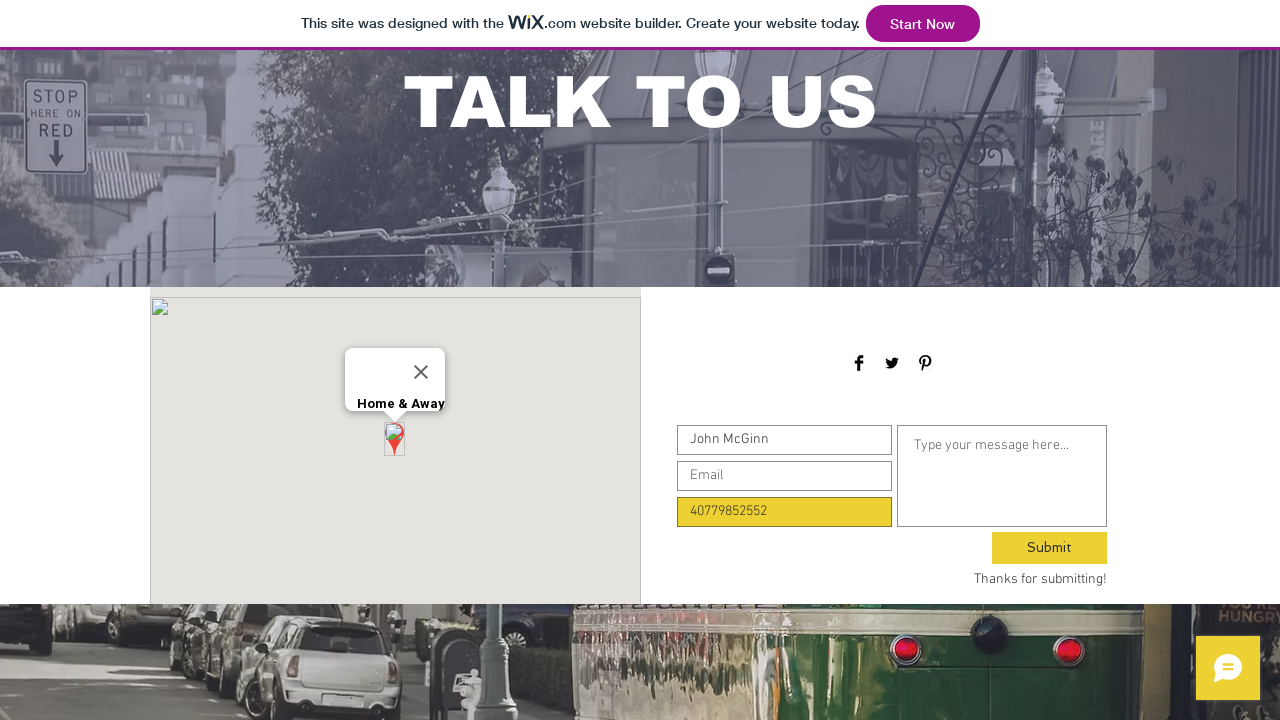

Message field became visible
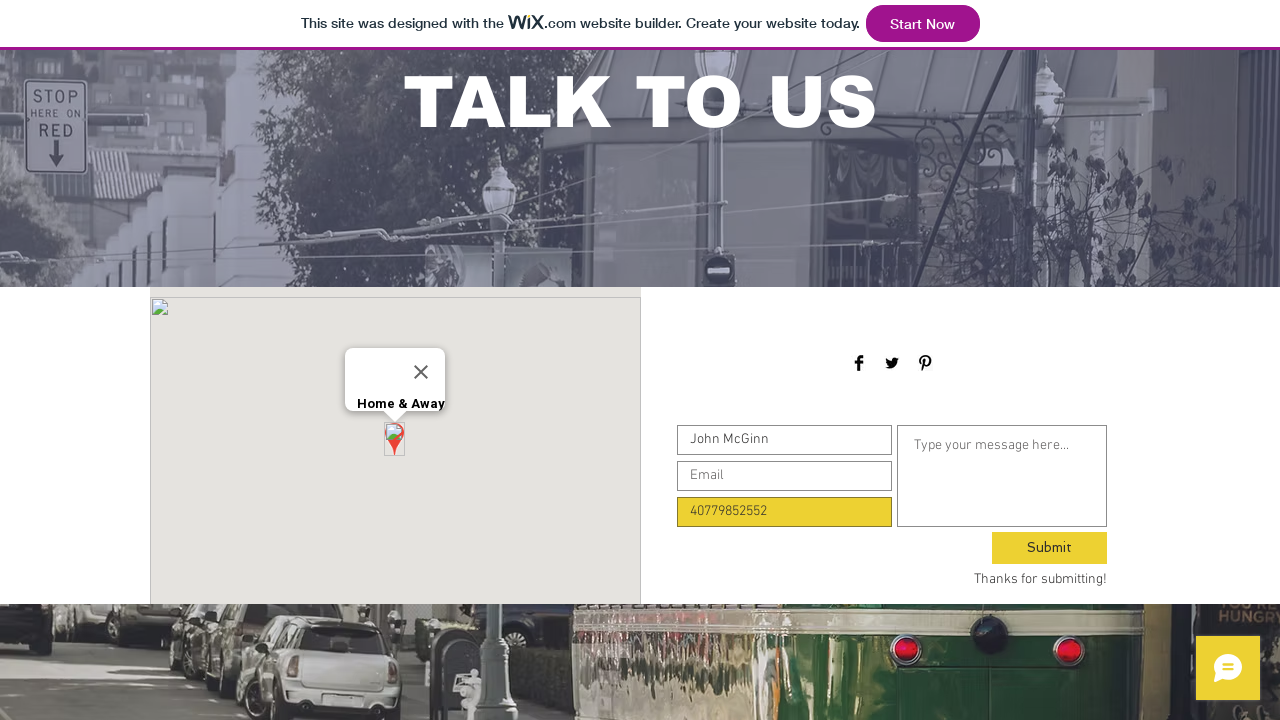

Filled message field with sample text on #textarea_comp-jxbsa1f7
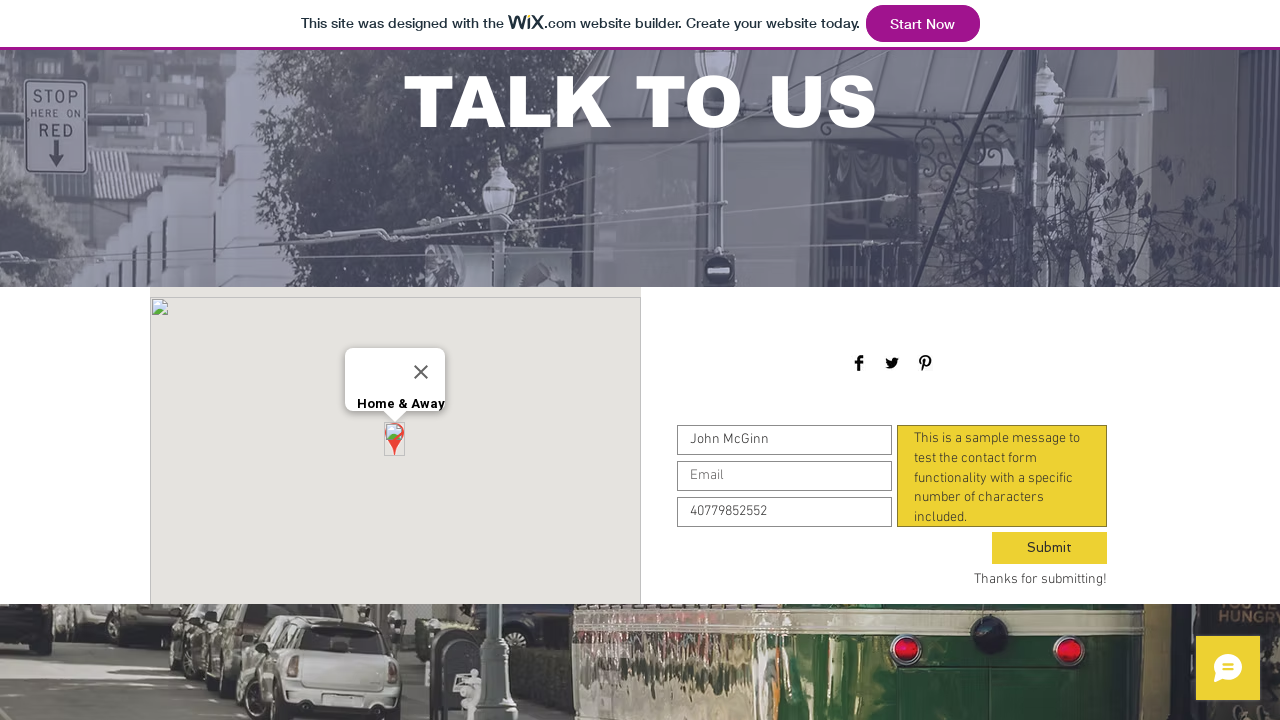

Submit button became visible
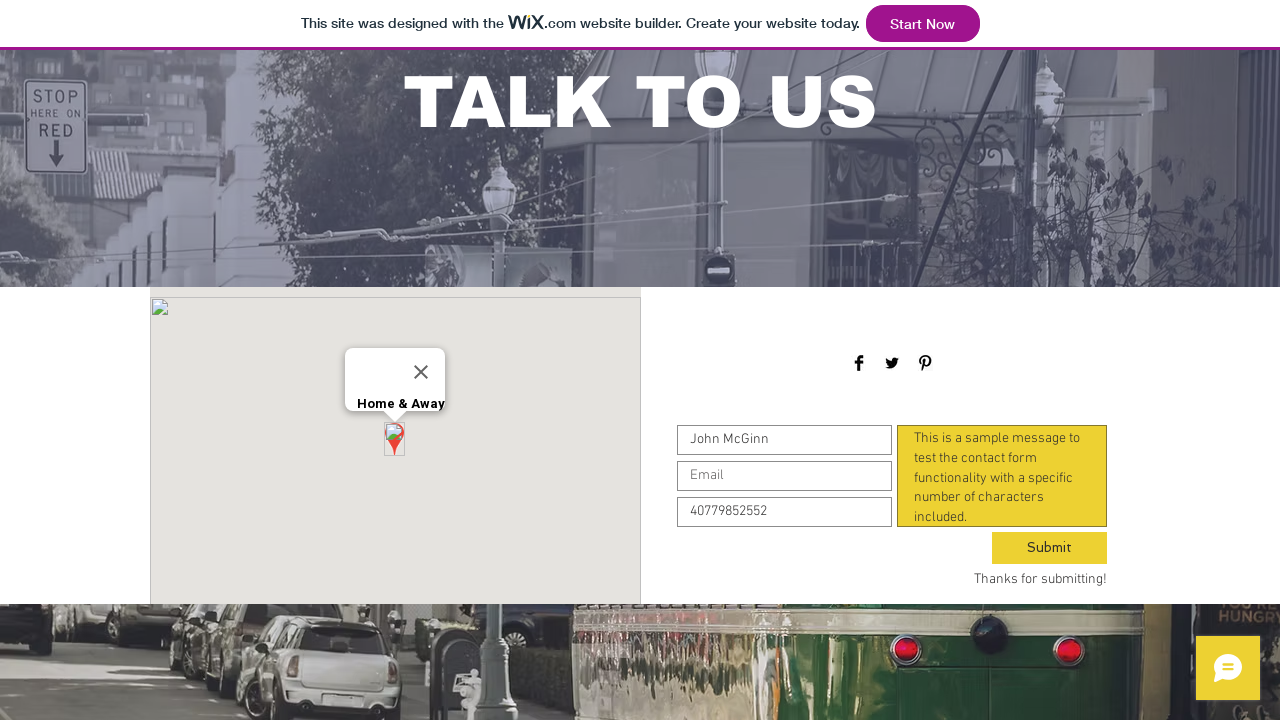

Clicked submit button without filling email field at (1050, 548) on #comp-jxbsa1fi
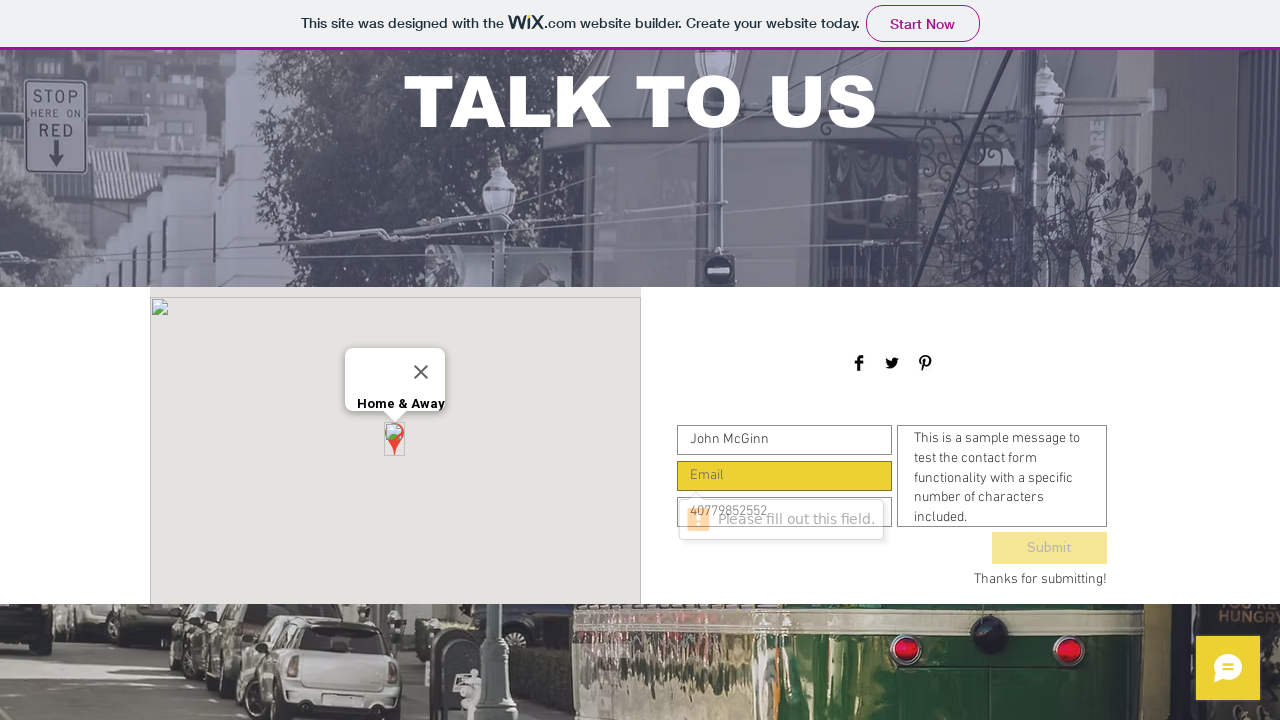

Email field validation state became visible after submission attempt
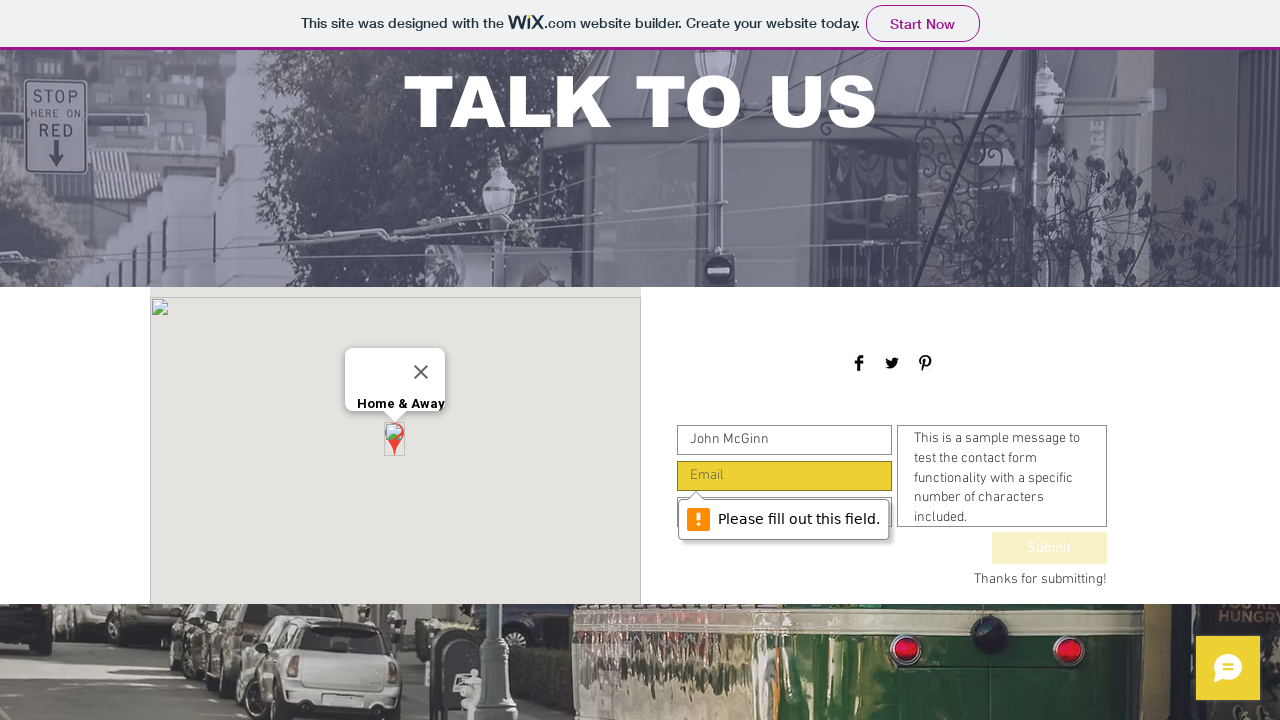

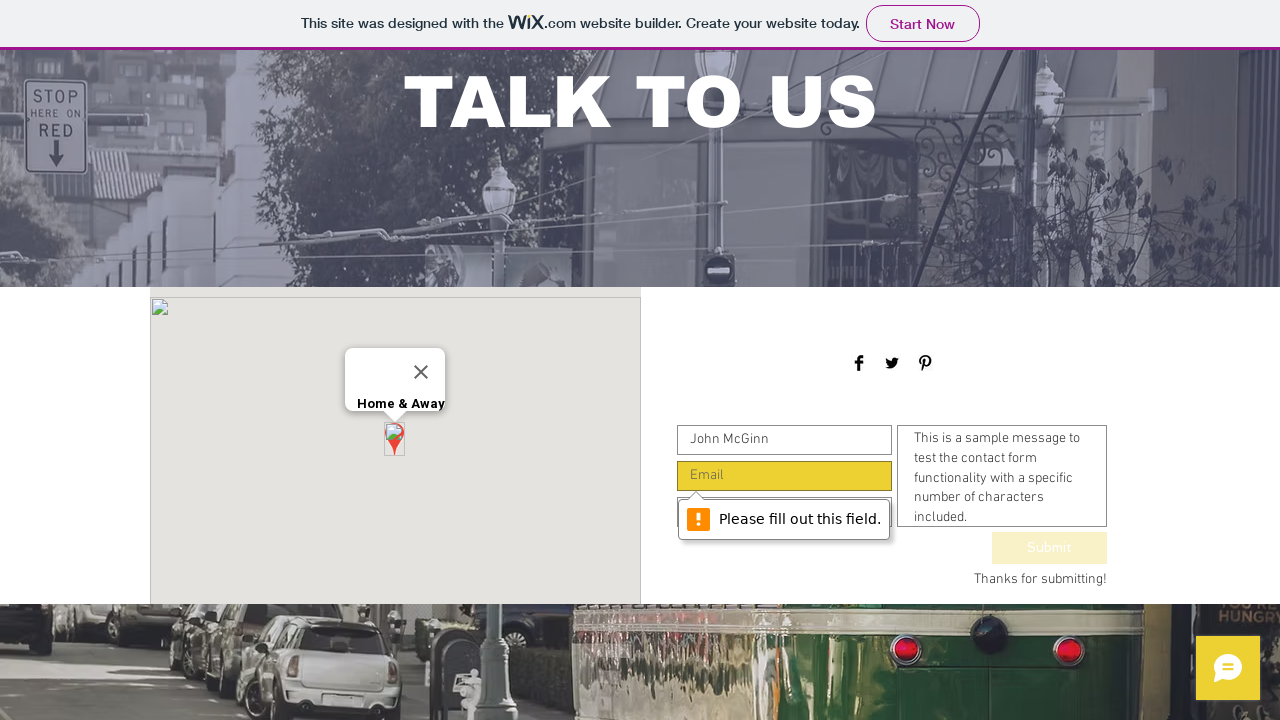